Tests registration form validation with invalid email format and verifies email validation error messages

Starting URL: https://alada.vn/tai-khoan/dang-ky.html

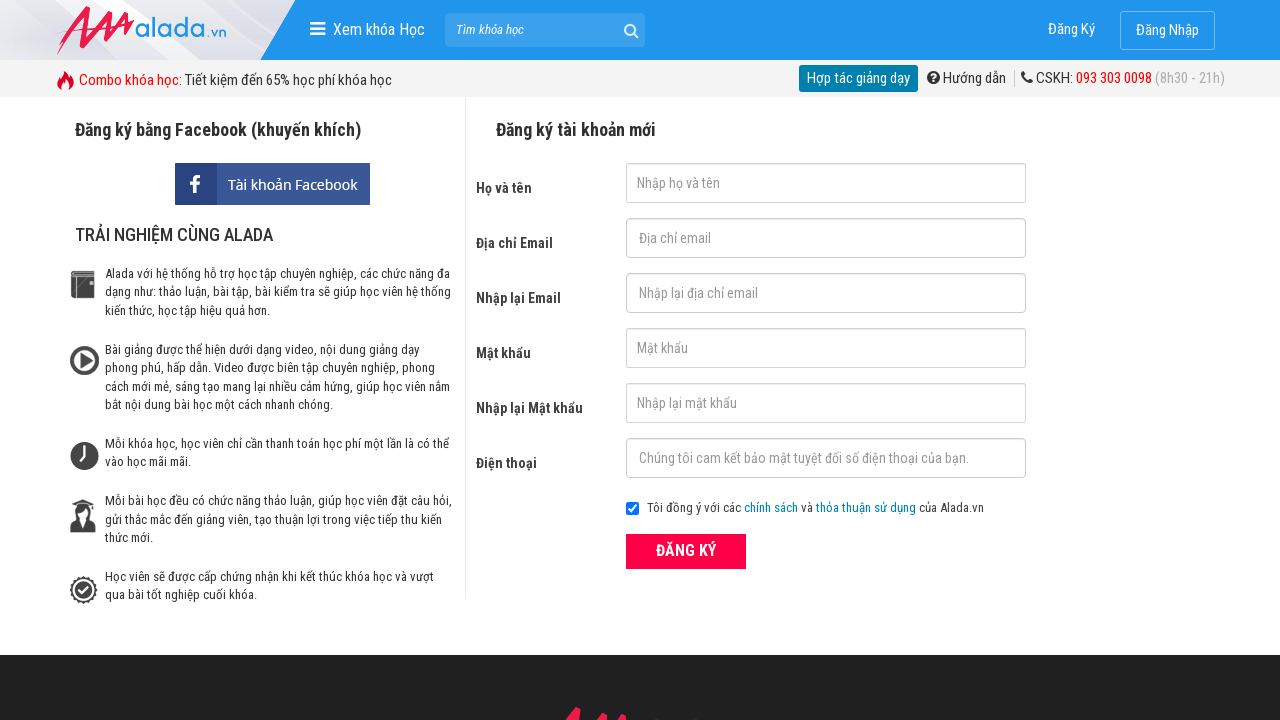

Filled email field with invalid email format 'long@abc@' on #txtEmail
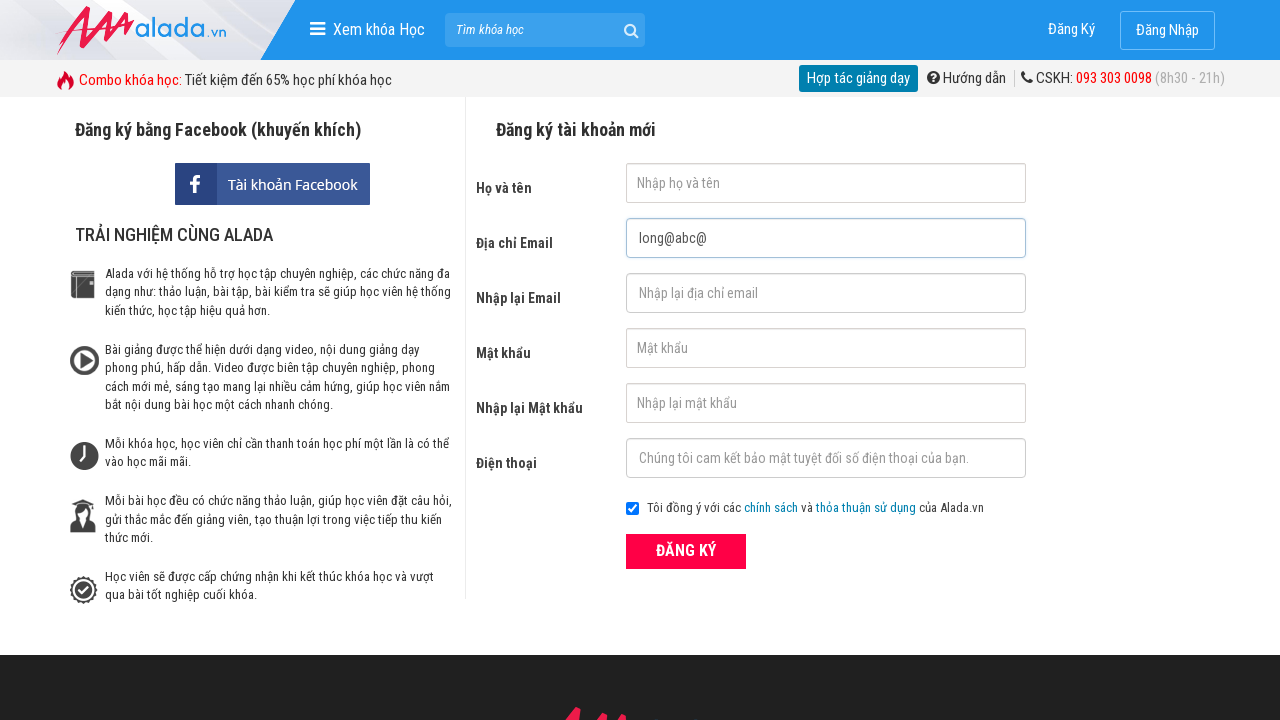

Filled confirm email field with invalid email format 'long@abc@' on #txtCEmail
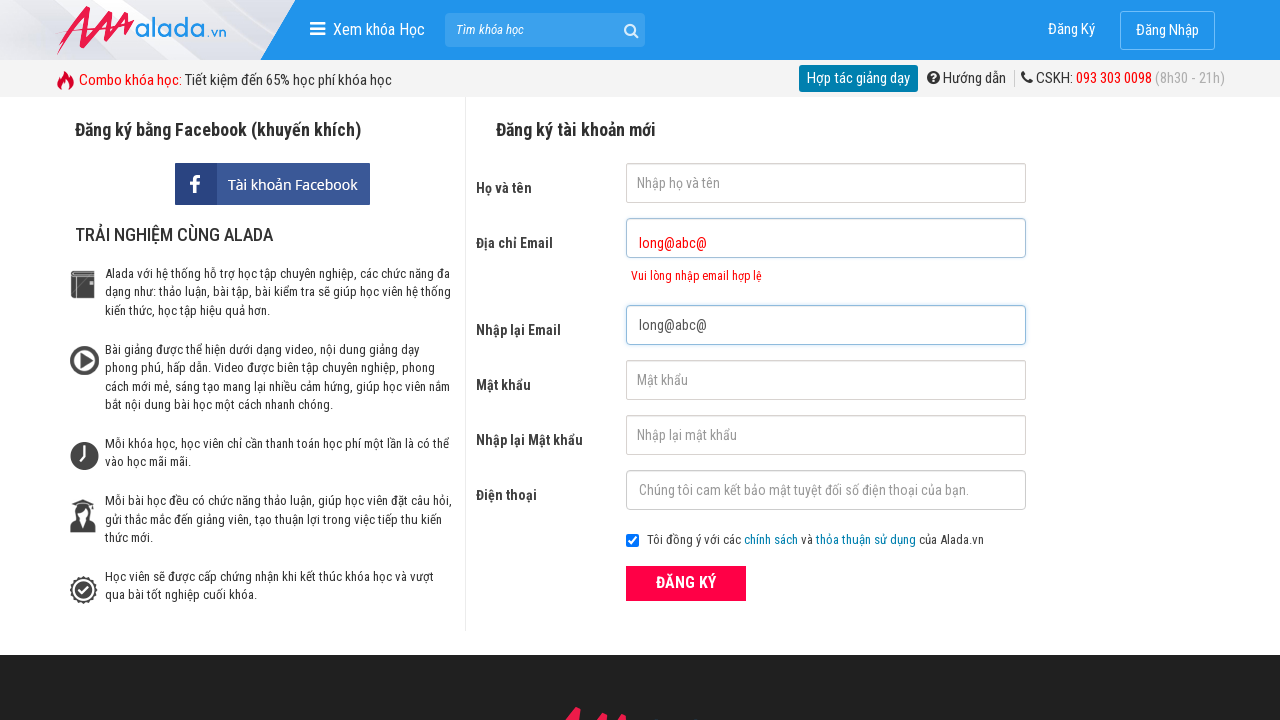

Clicked submit button to attempt registration with invalid email at (686, 583) on button[type='submit']
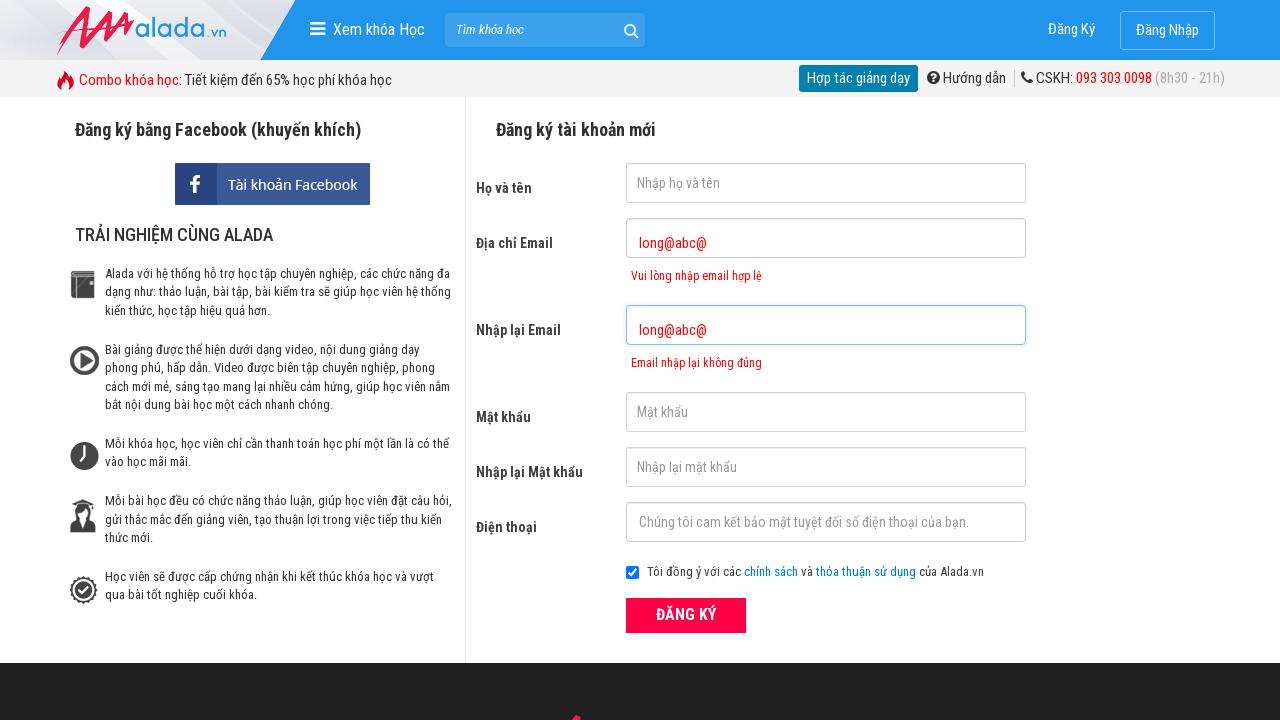

Email validation error message appeared
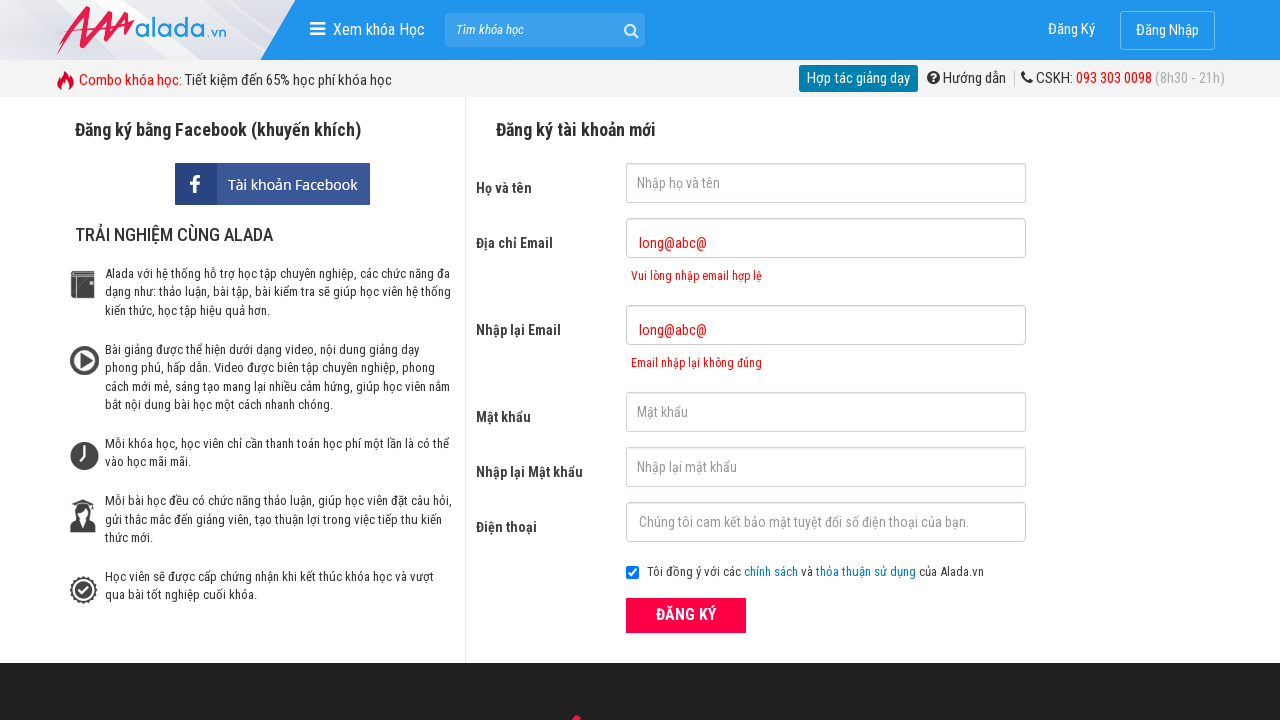

Confirm email validation error message appeared
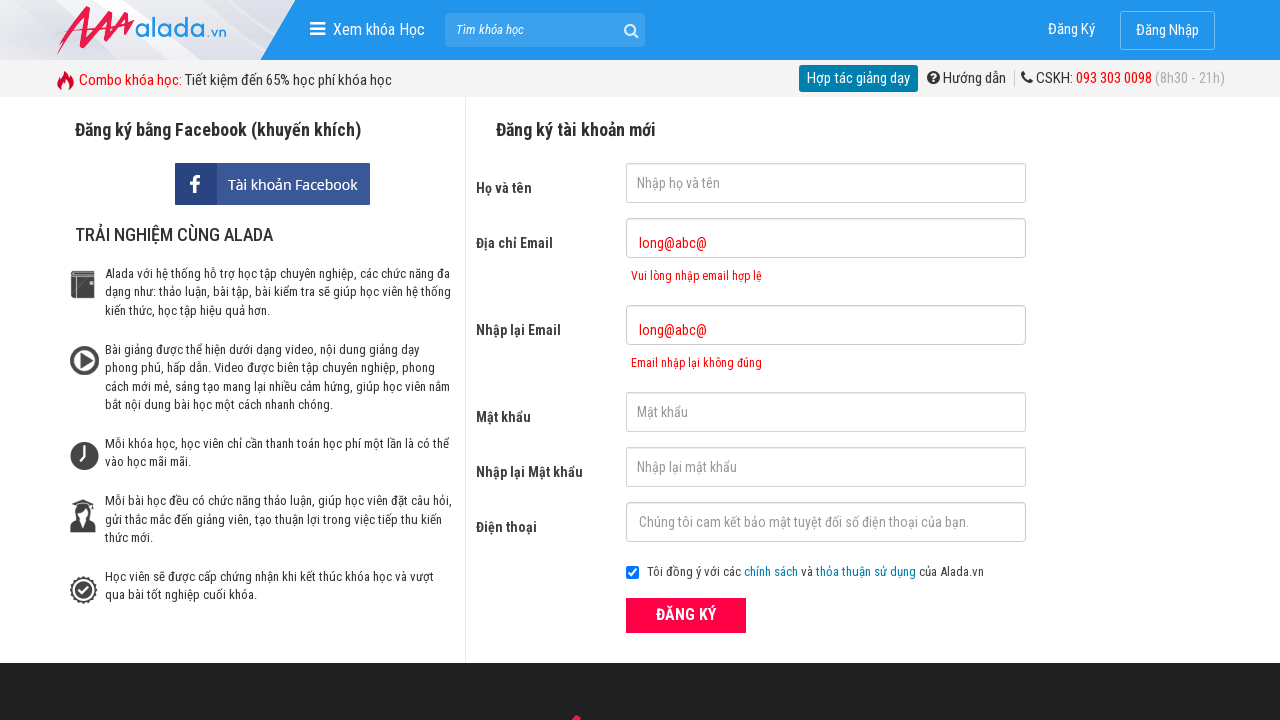

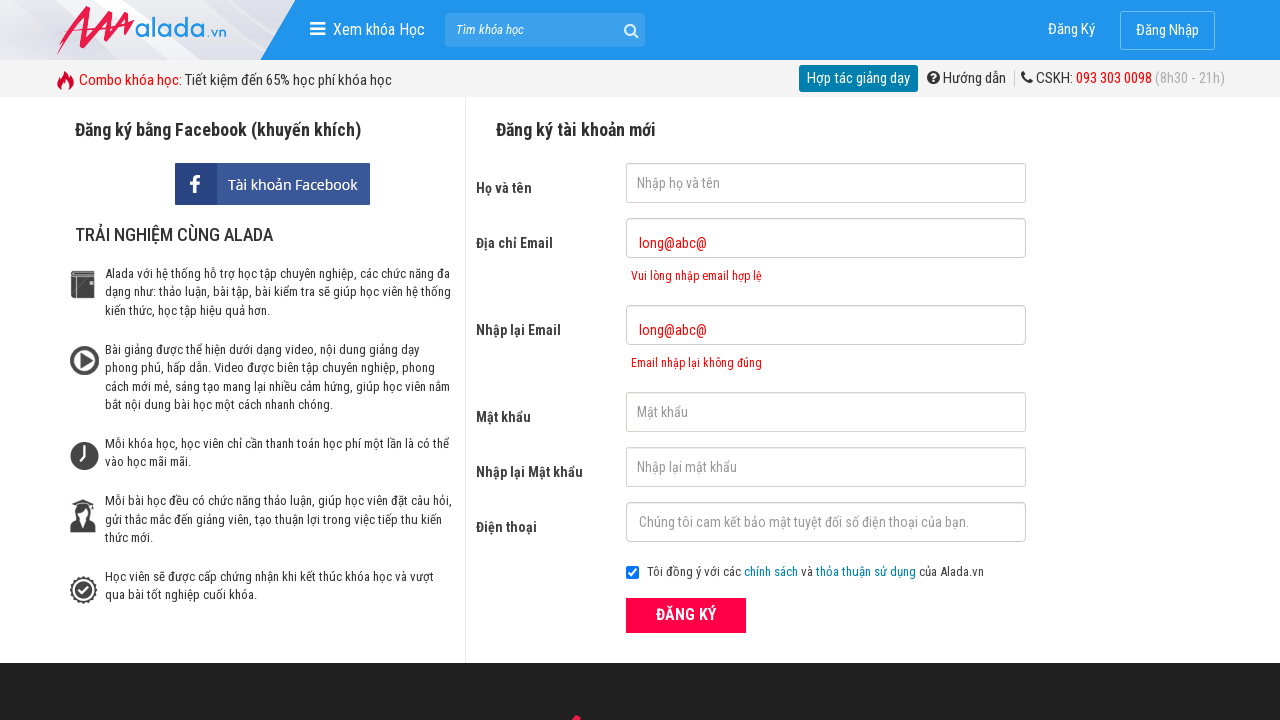